Tests tooltip display by hovering over a button and verifying the tooltip text appears

Starting URL: https://demoqa.com/tool-tips

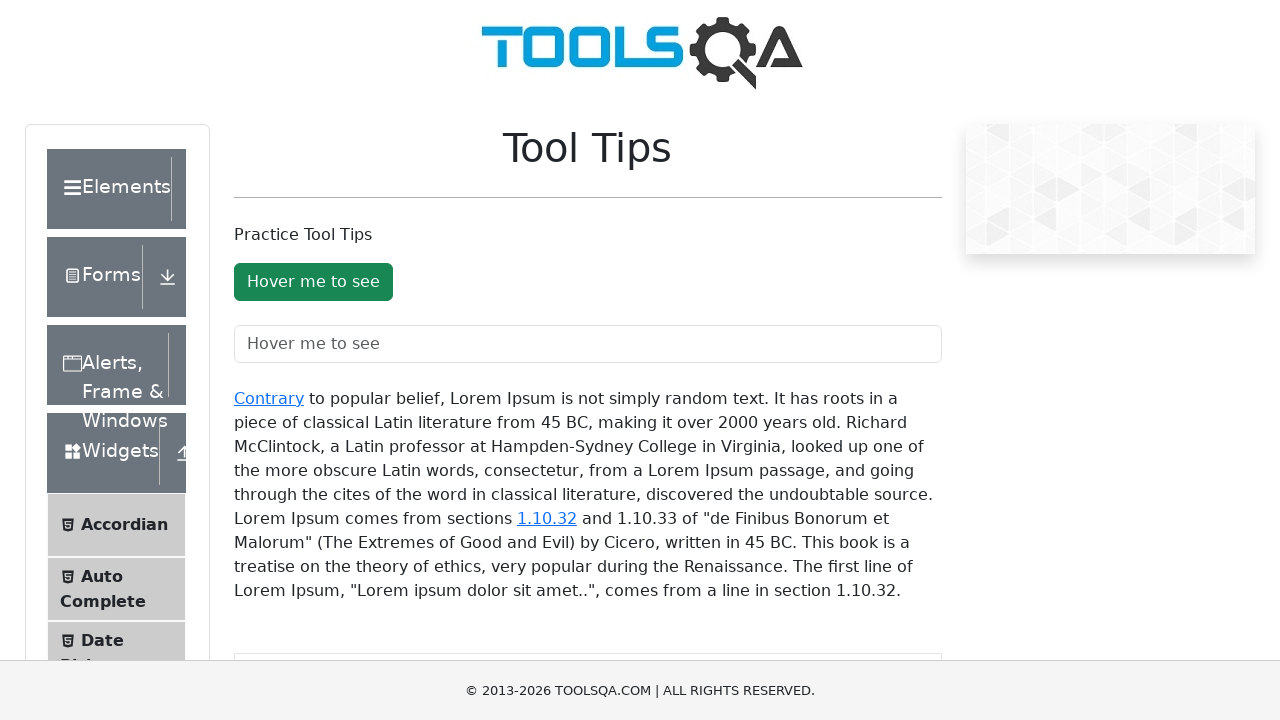

Waited for tooltip button to be present
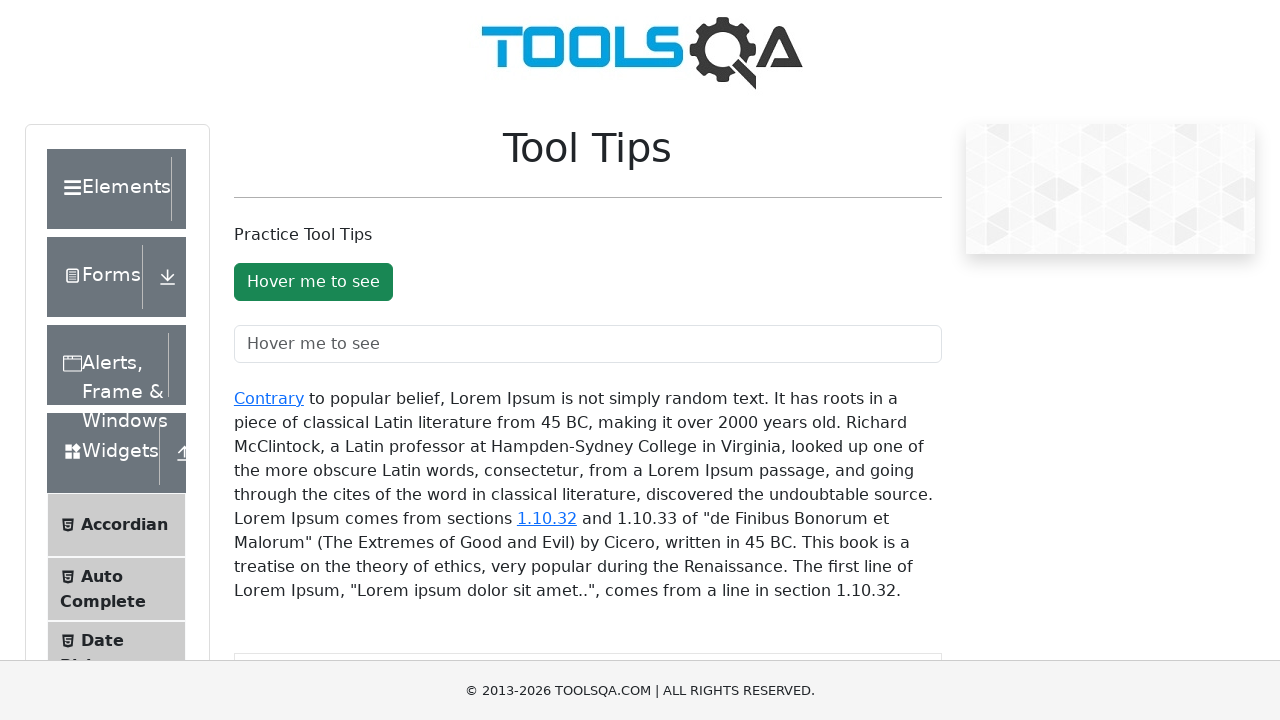

Hovered over the button to trigger tooltip at (313, 282) on #toolTipButton
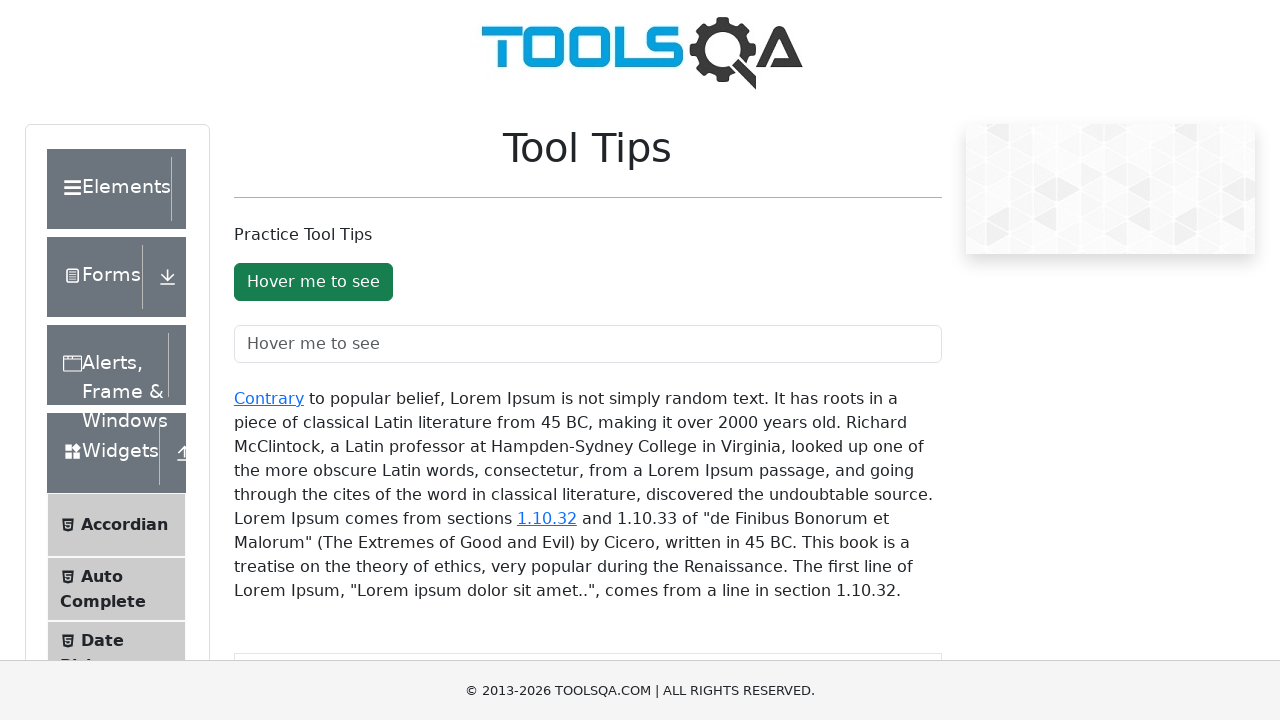

Tooltip appeared after hovering
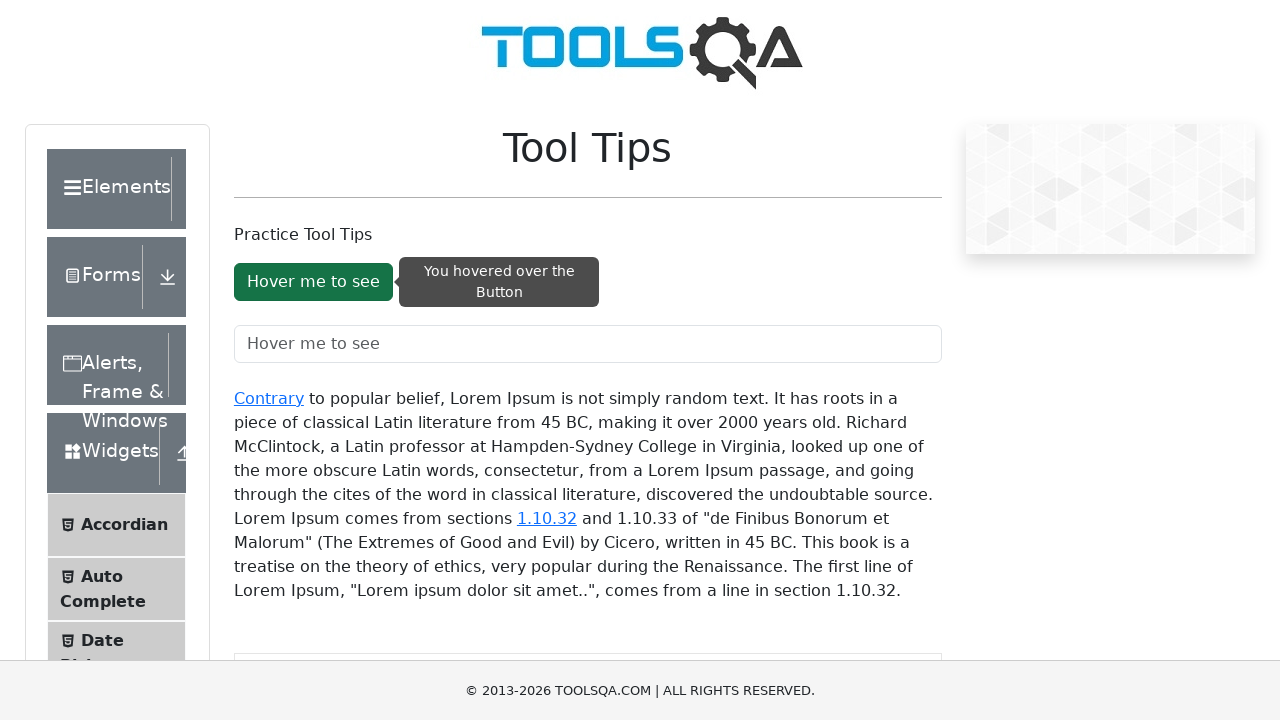

Retrieved tooltip text: 'You hovered over the Button'
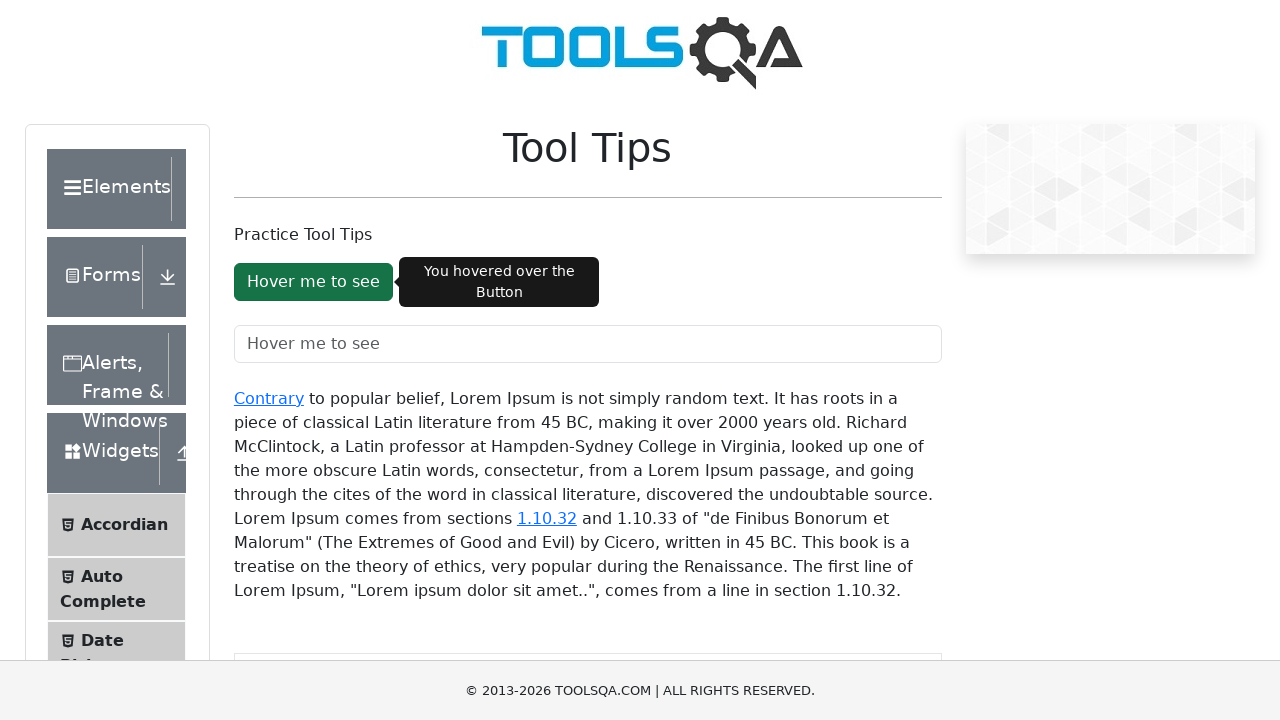

Verified tooltip text matches expected value 'You hovered over the Button'
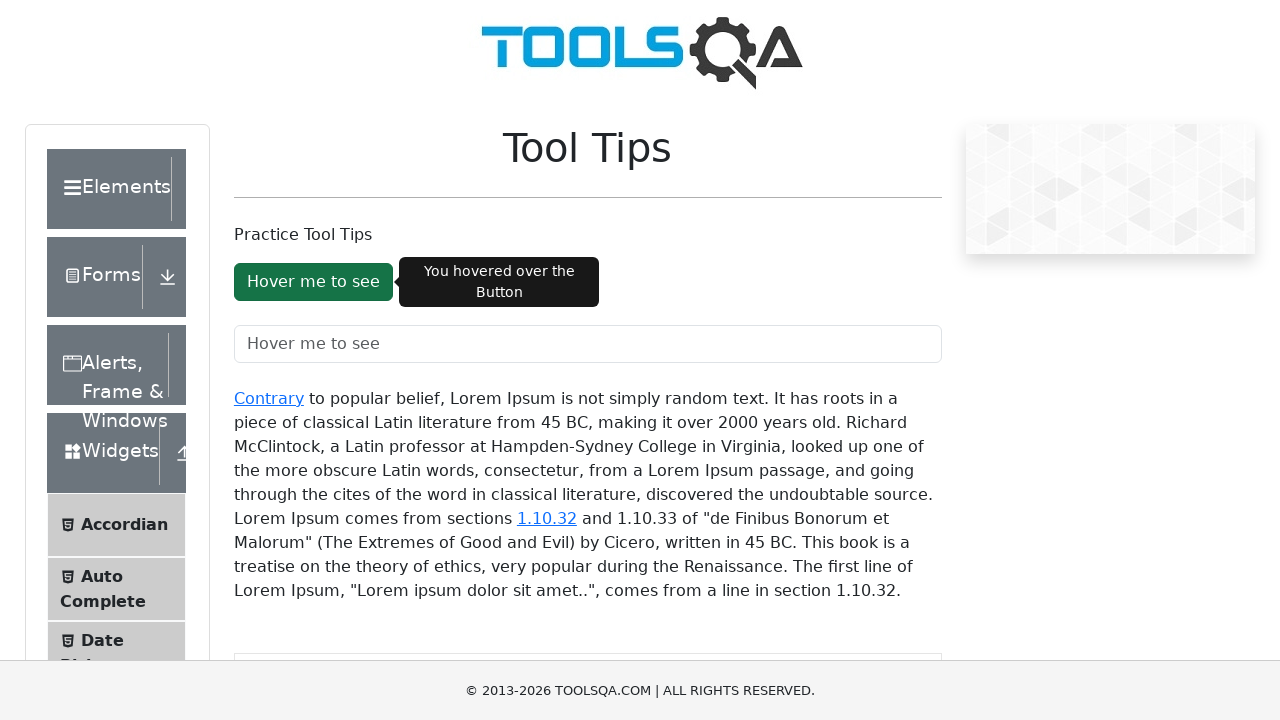

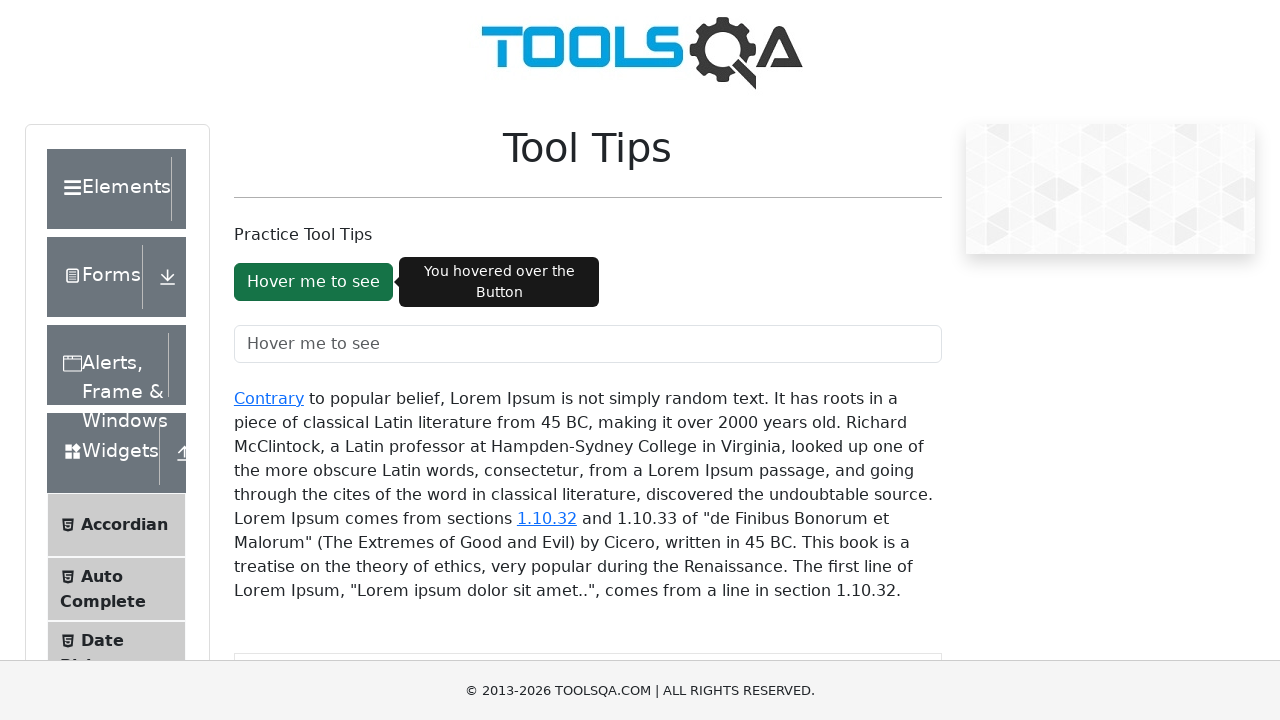